Calculates the sum of two numbers displayed on the page, selects the sum from a dropdown menu, and submits the form

Starting URL: https://suninjuly.github.io/selects1.html

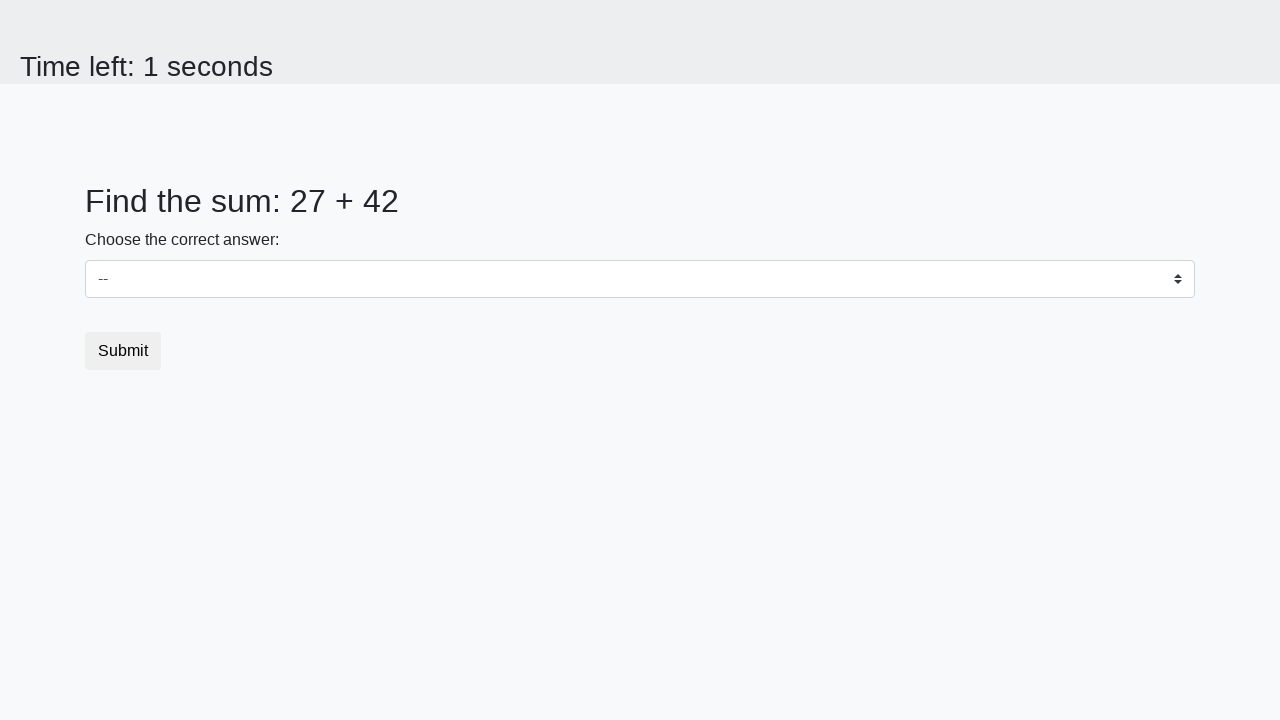

Located the first number element (#num1)
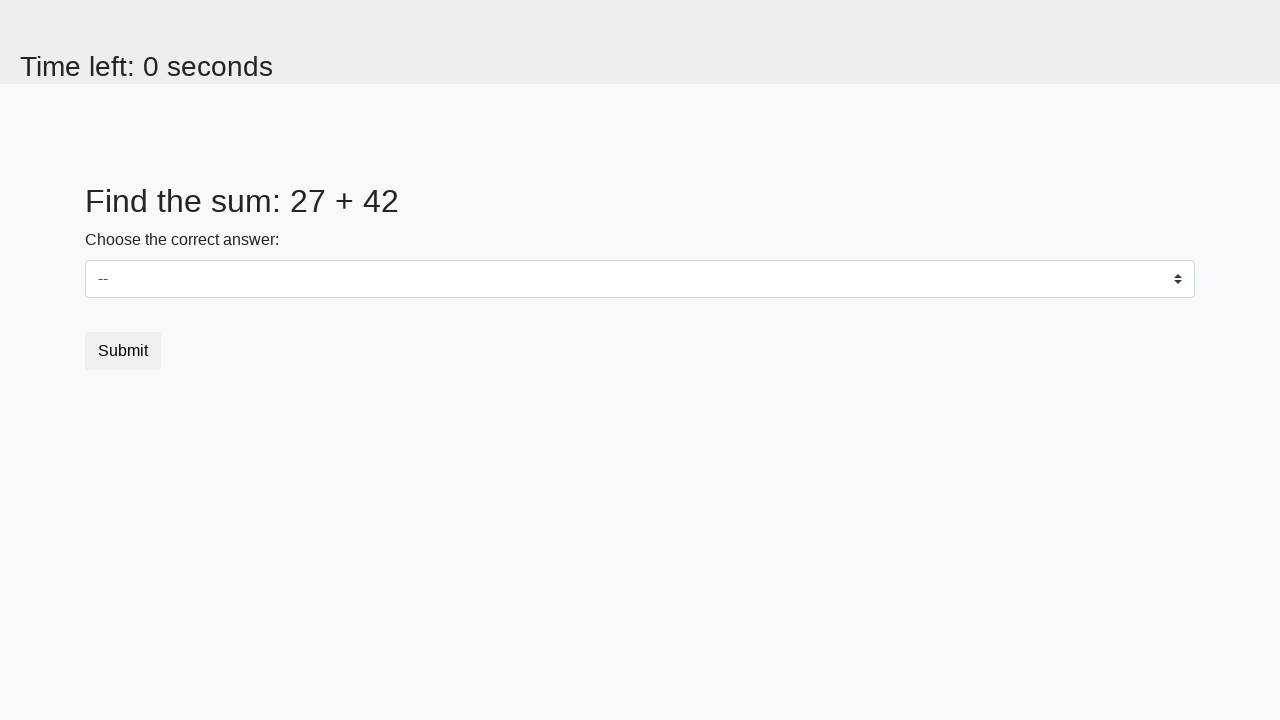

Extracted and converted first number to integer
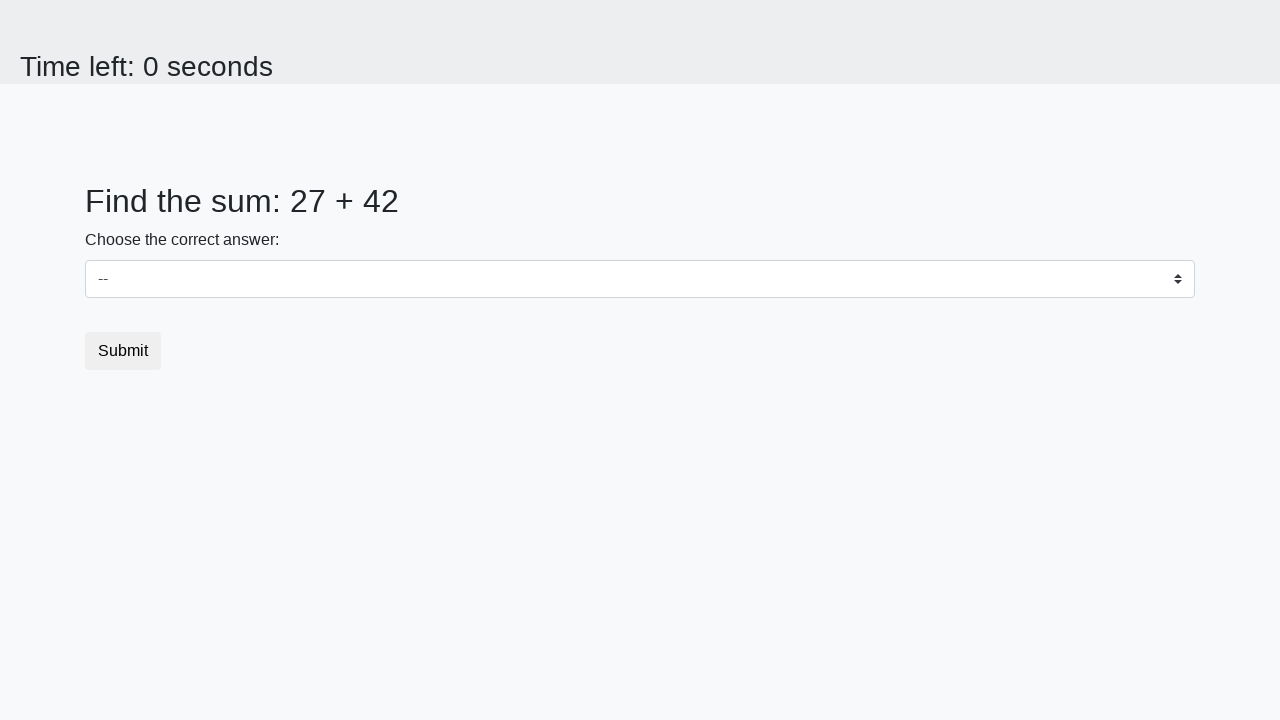

Located the second number element (#num2)
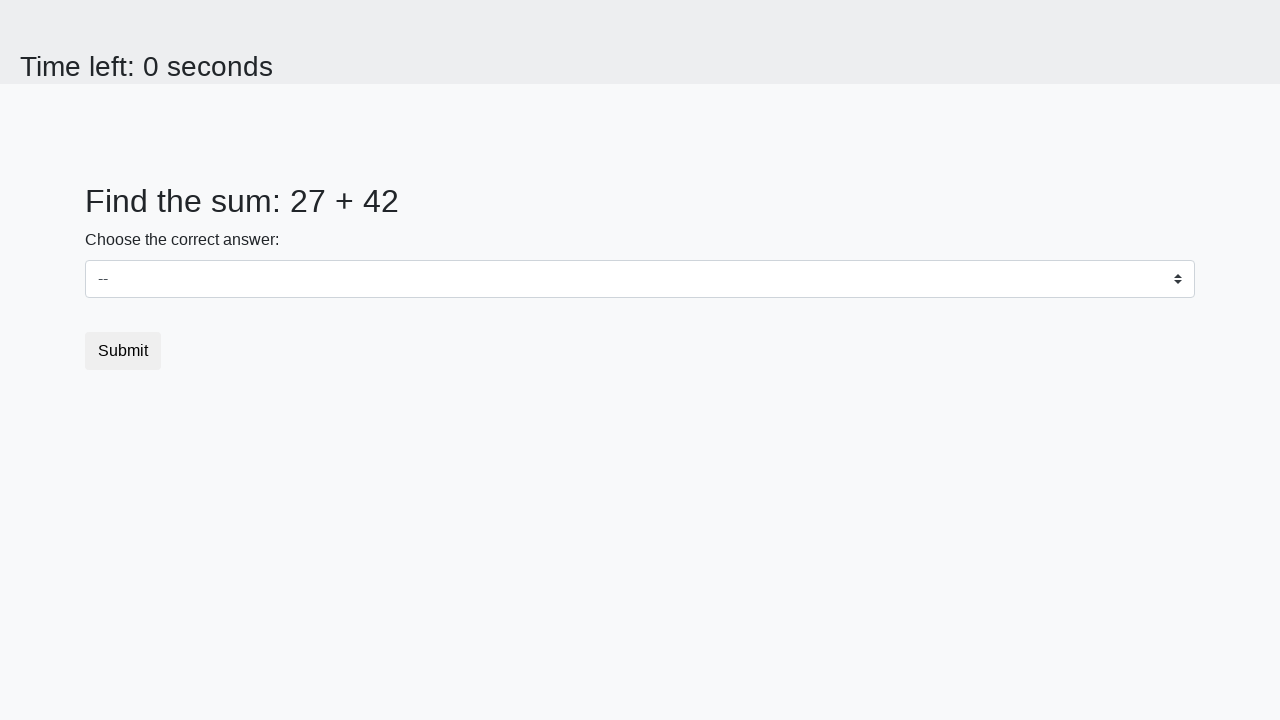

Extracted and converted second number to integer
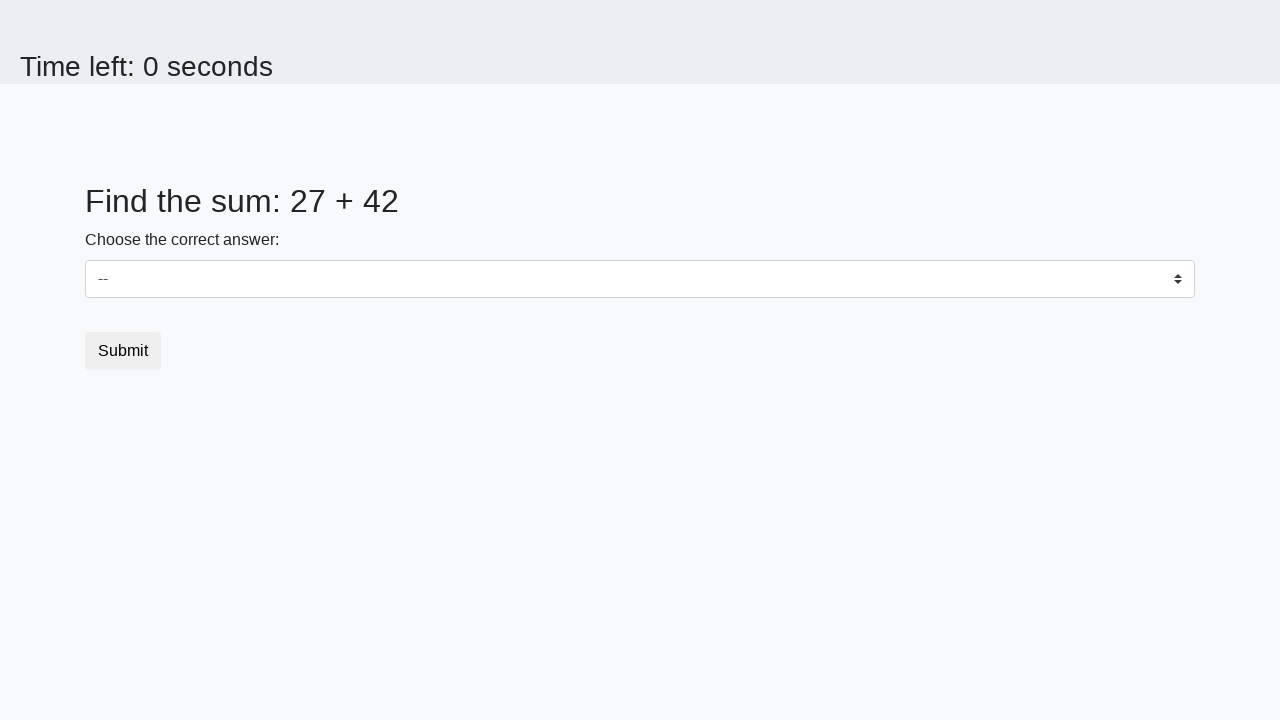

Calculated sum: 27 + 42 = 69
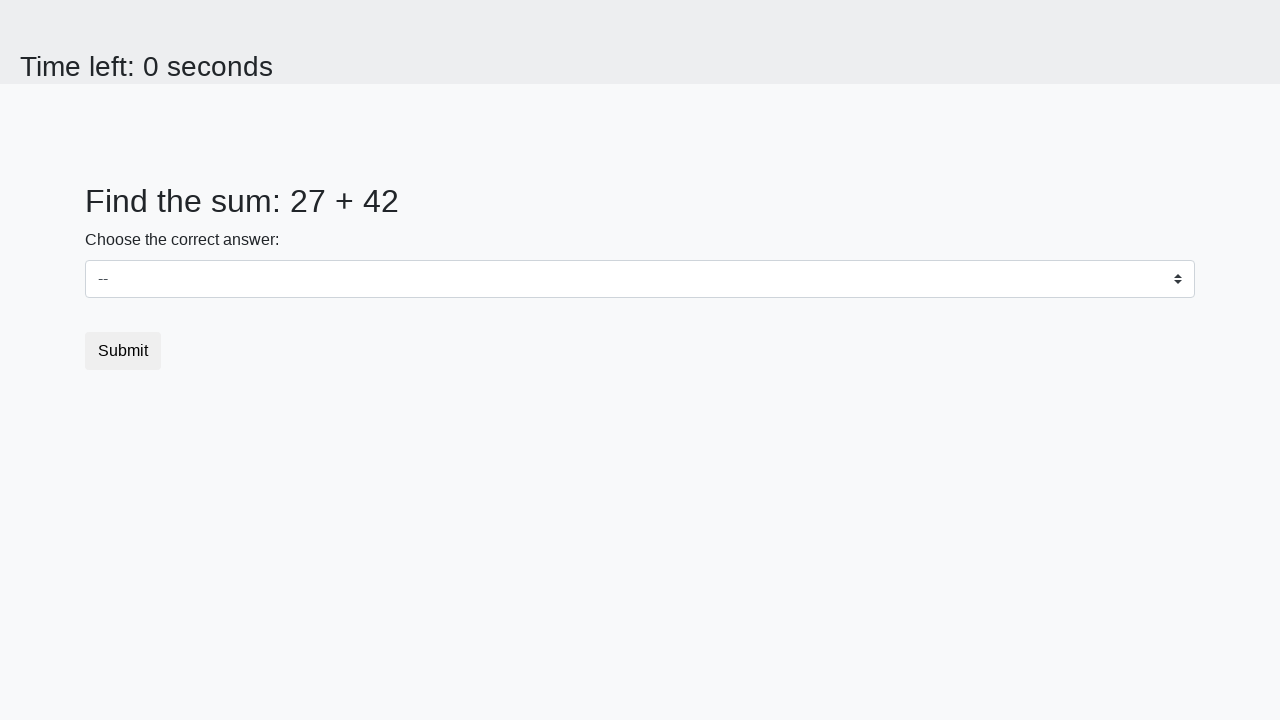

Selected calculated sum (69) from dropdown menu on select
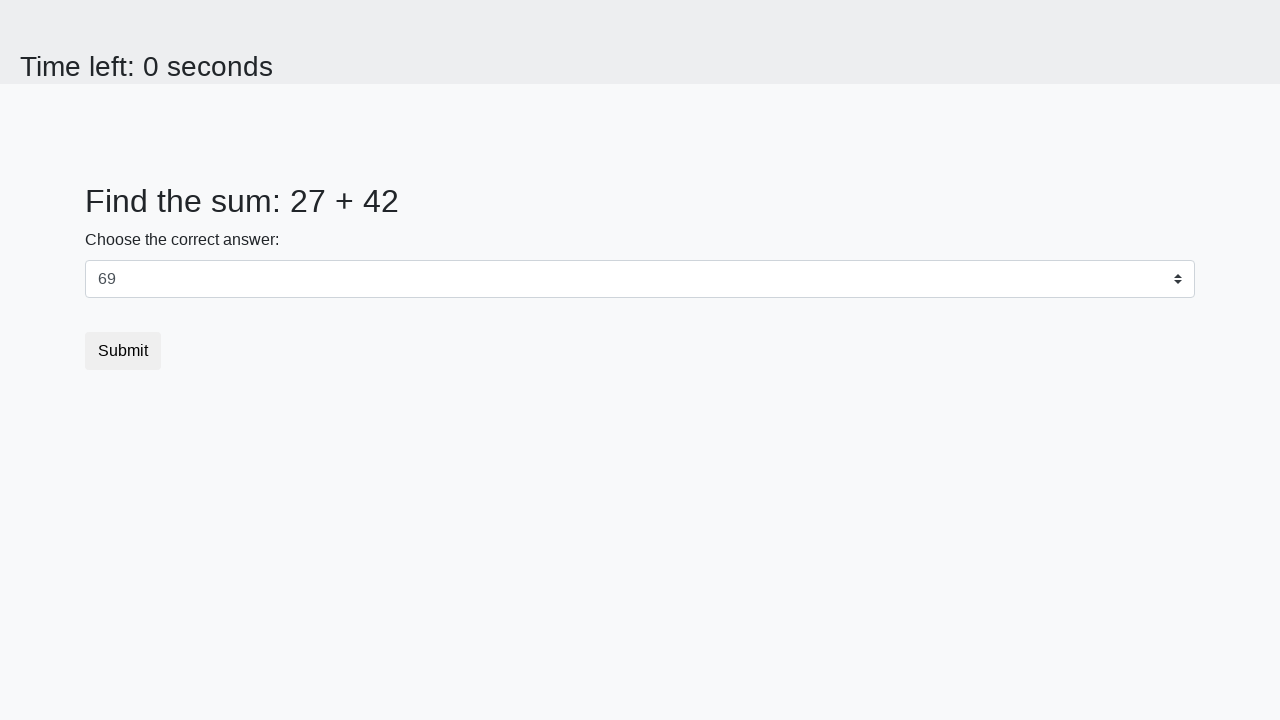

Clicked submit button to submit the form at (123, 351) on button[type='submit']
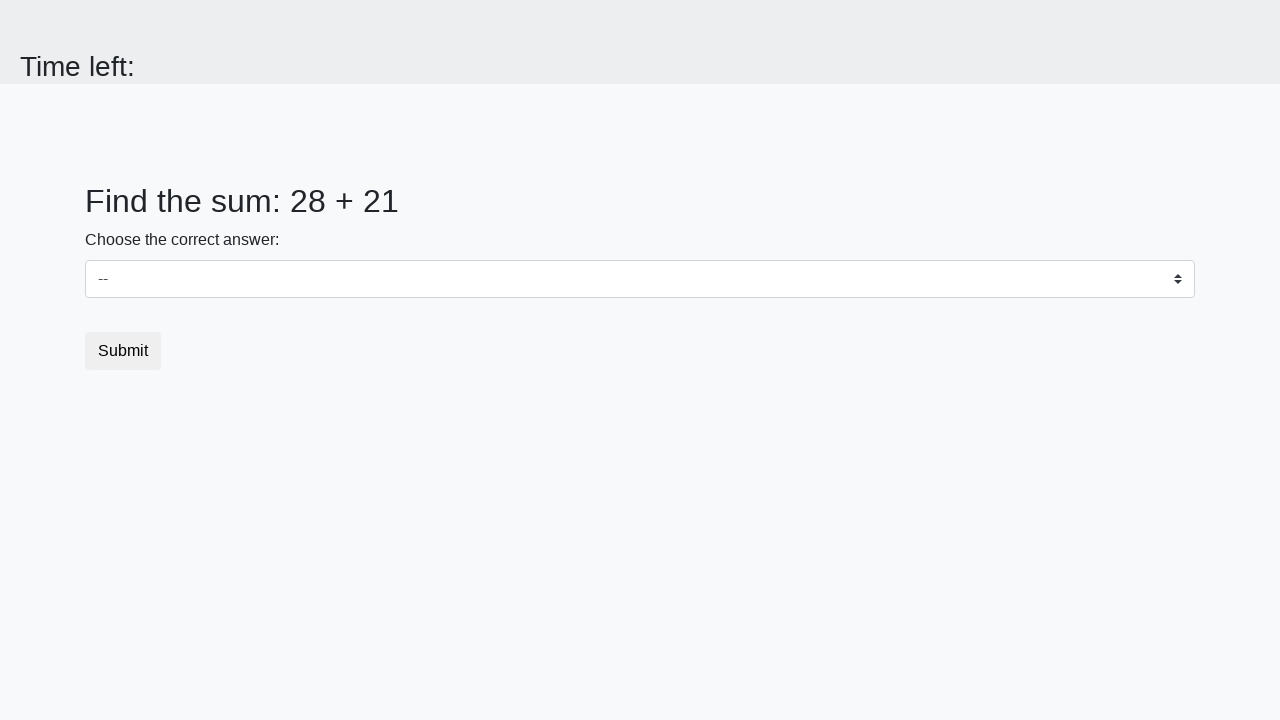

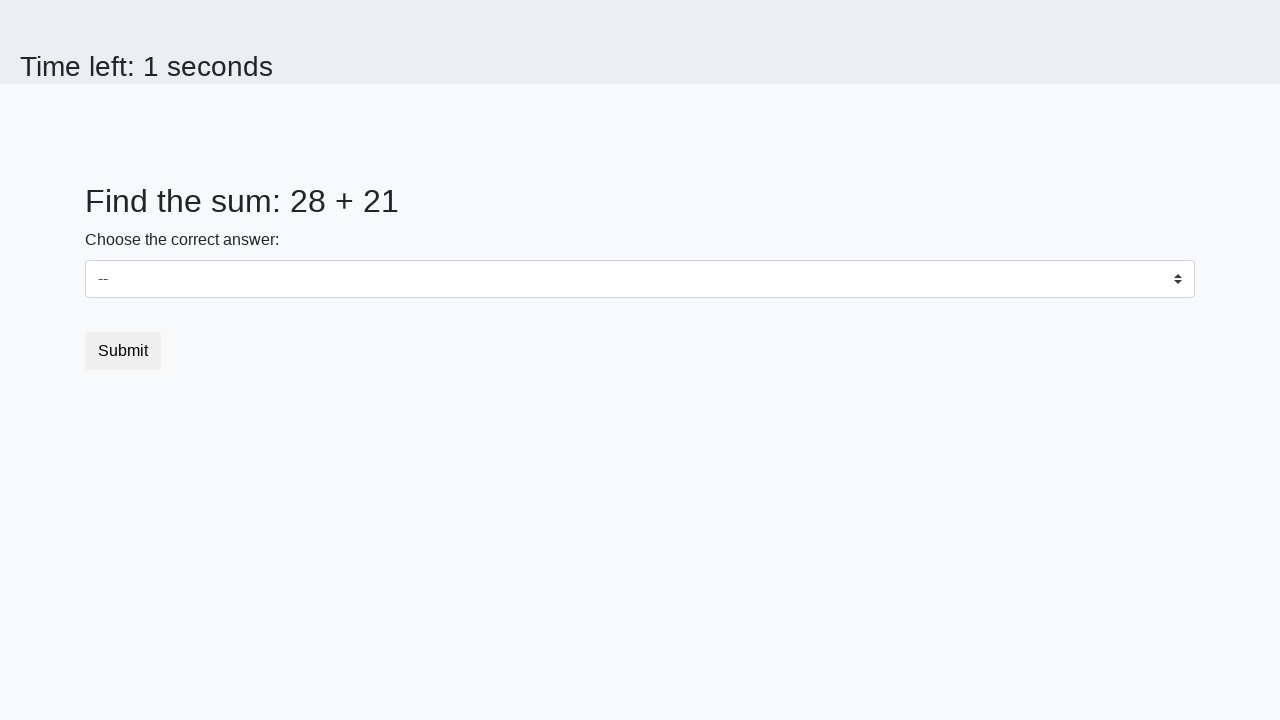